Tests the first name field on the practice form by entering a name and verifying the field value.

Starting URL: https://demoqa.com/automation-practice-form

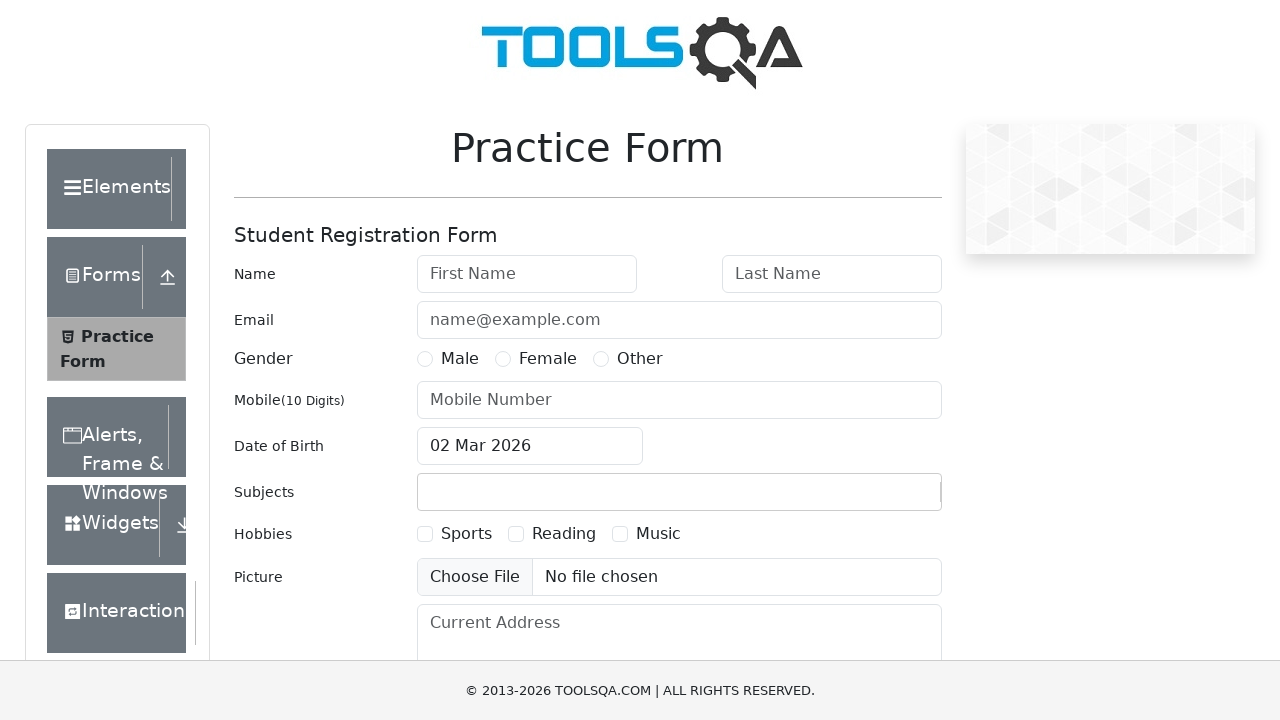

Filled first name field with 'Alexey' on #firstName
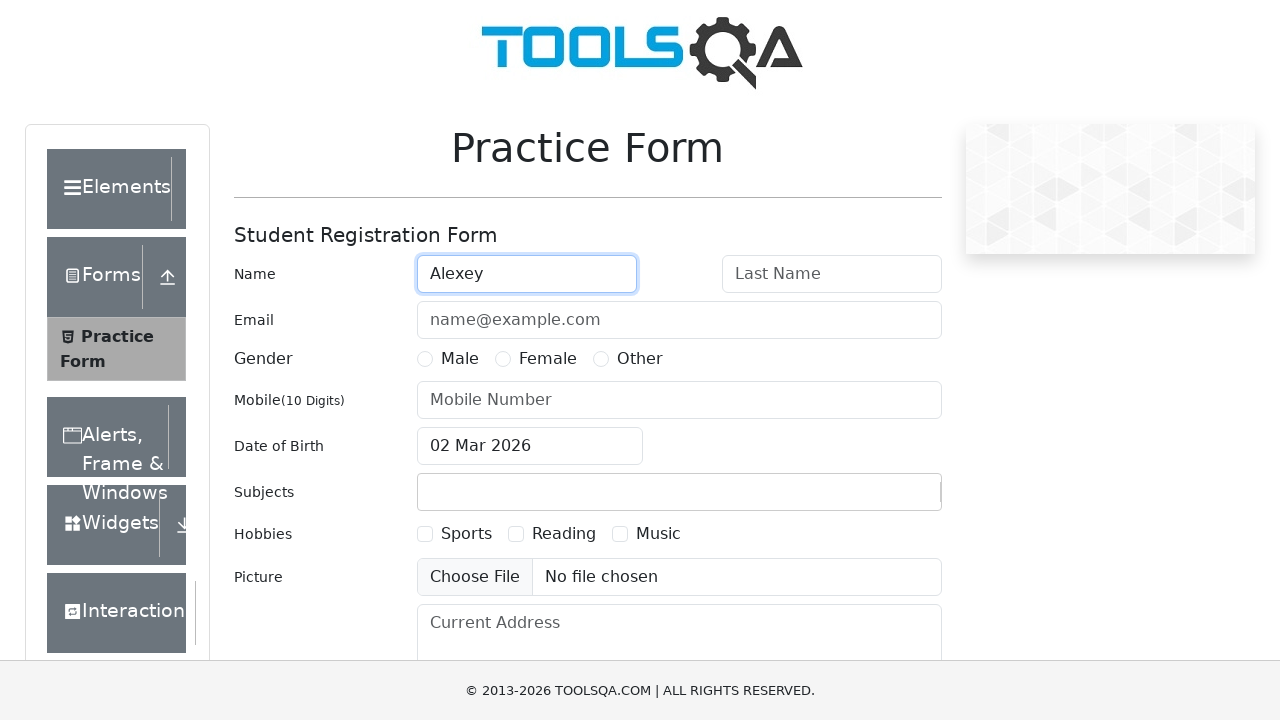

Retrieved first name field value
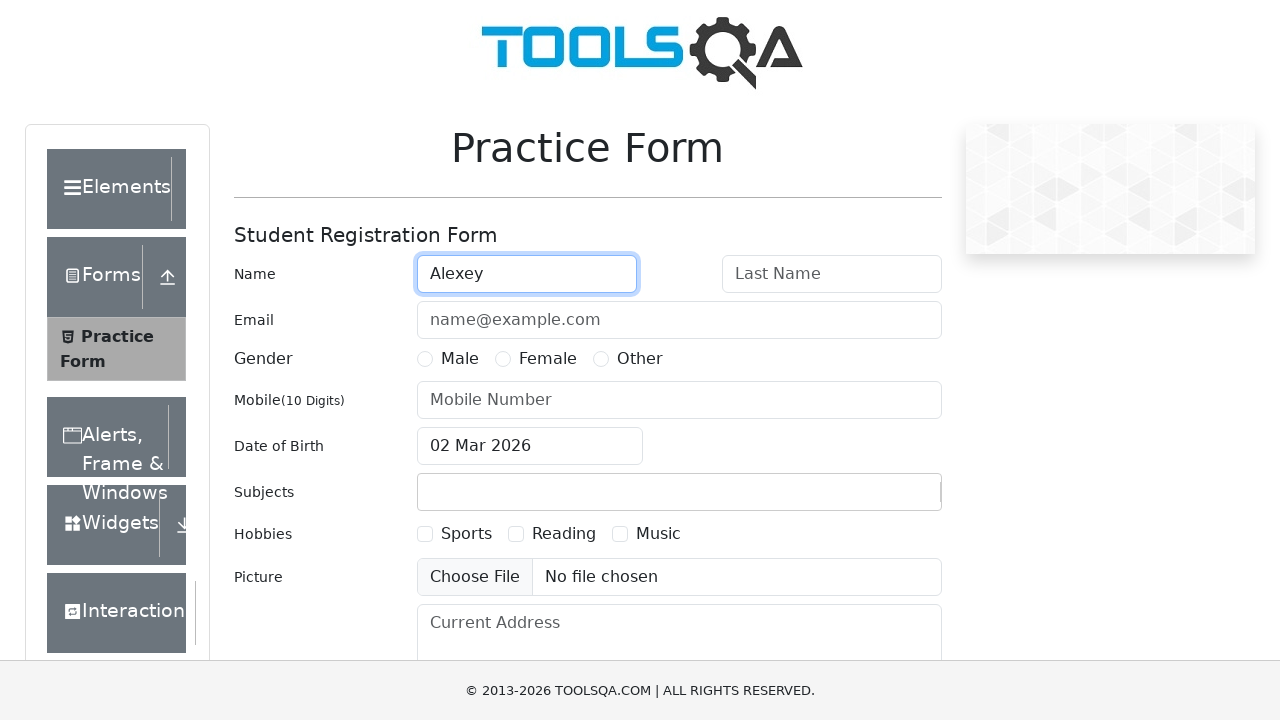

Verified first name field contains 'Alexey'
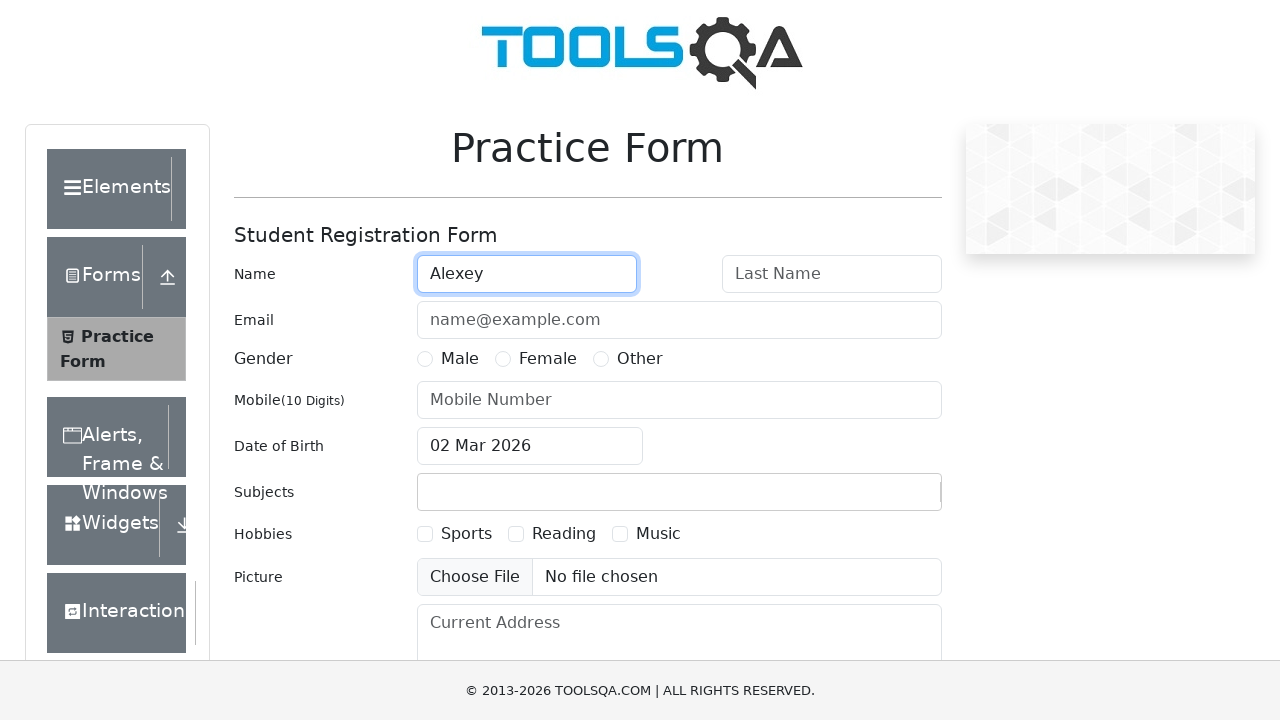

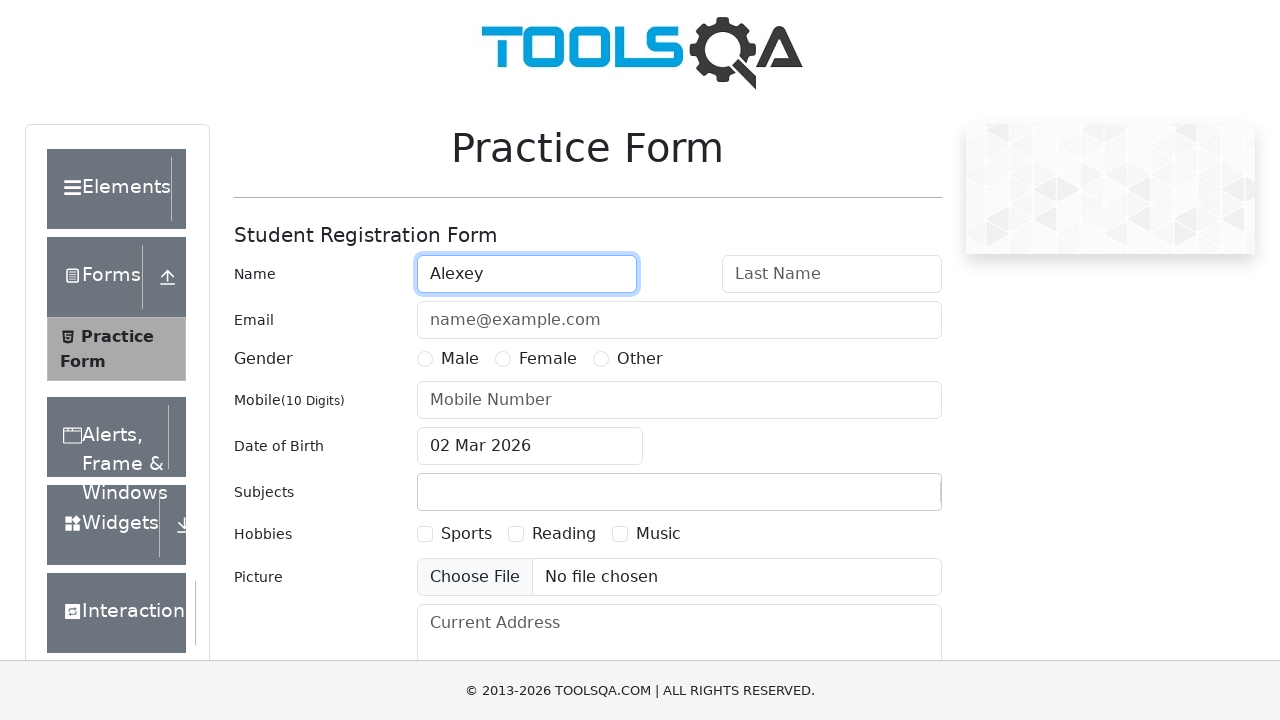